Tests form interaction on DemoQA by filling name and email fields on the text-box page, then navigates to the radio-button page and clicks a radio button if it's not already selected.

Starting URL: https://demoqa.com/text-box

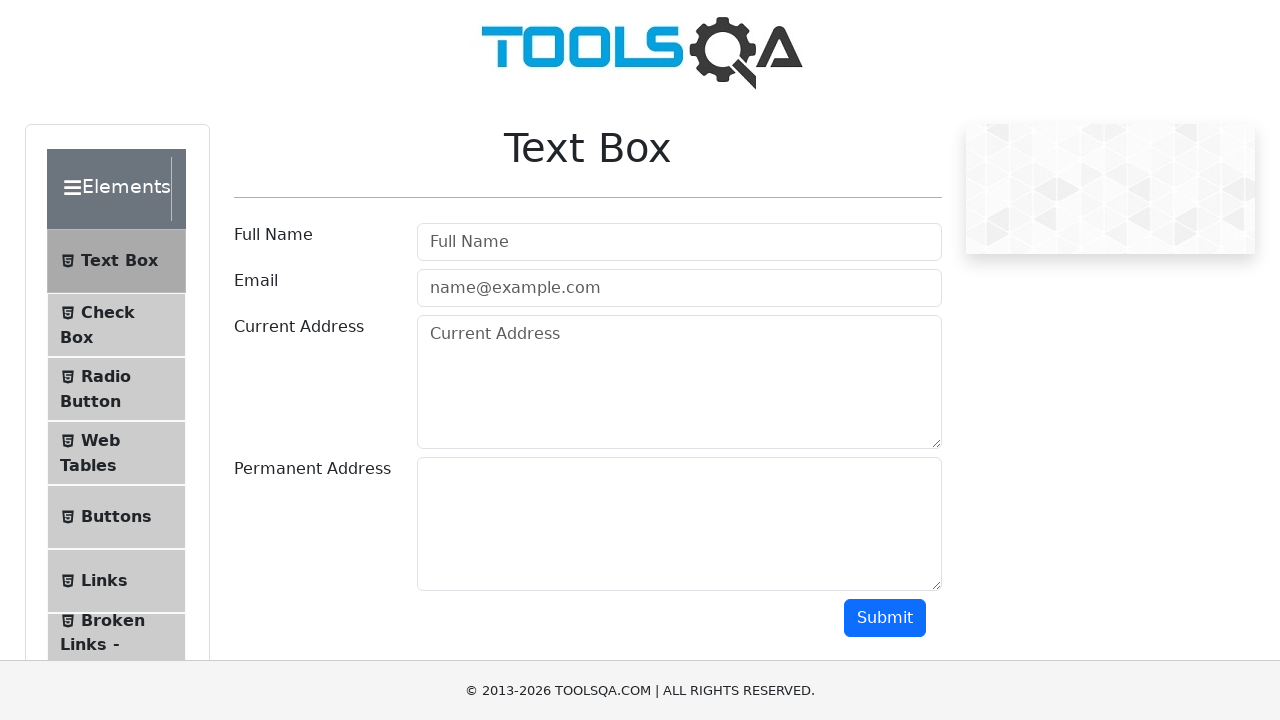

Filled name field with 'Marcus Thompson' on #userName
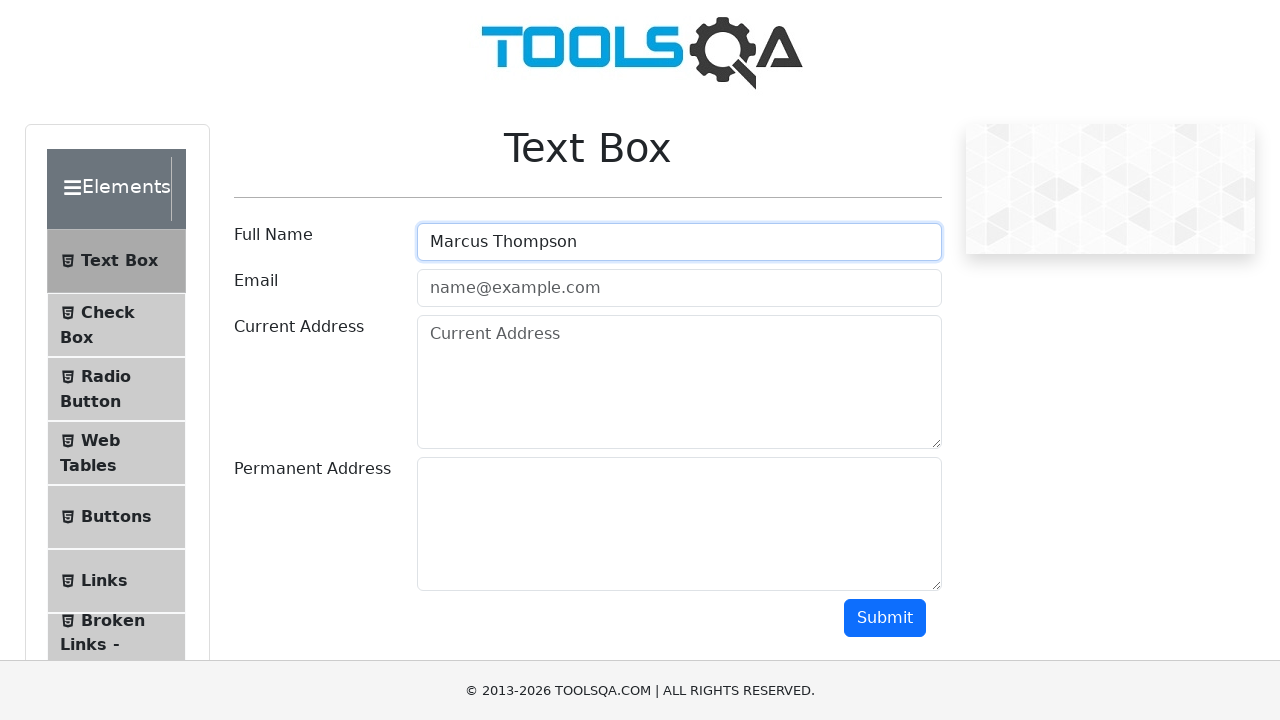

Filled email field with 'marcus.thompson@testmail.com' on #userEmail
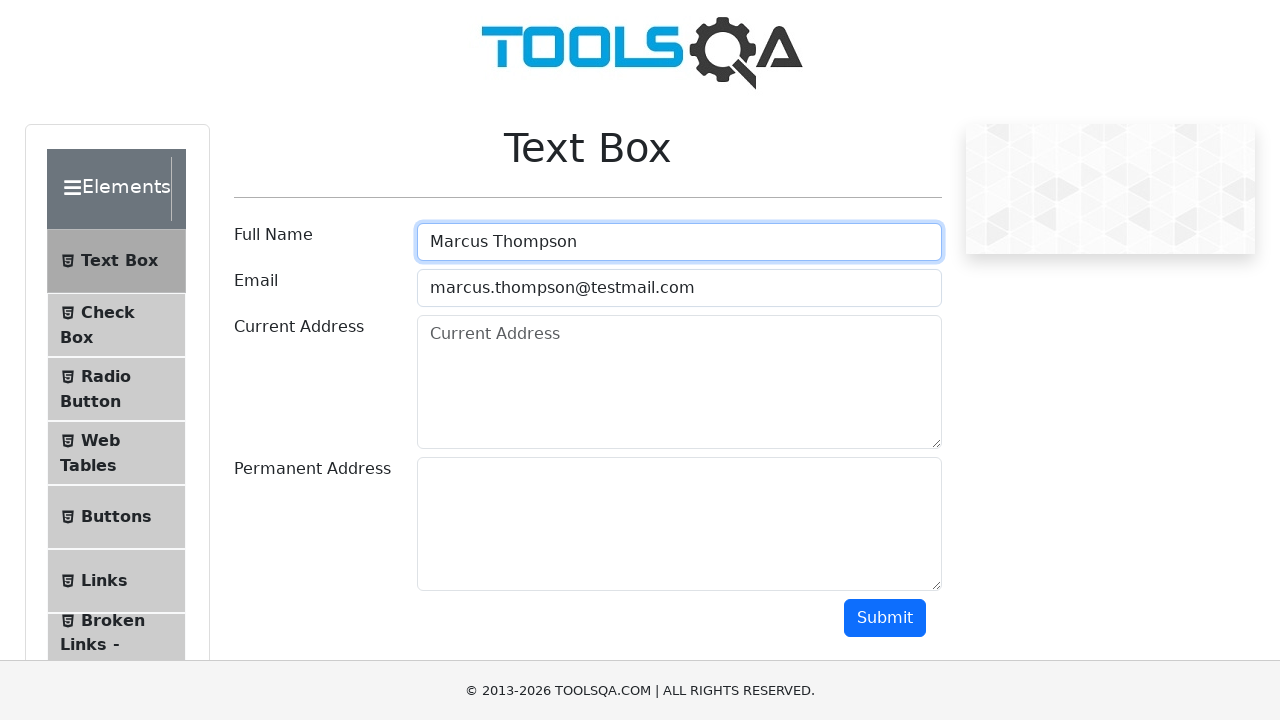

Navigated to radio button page
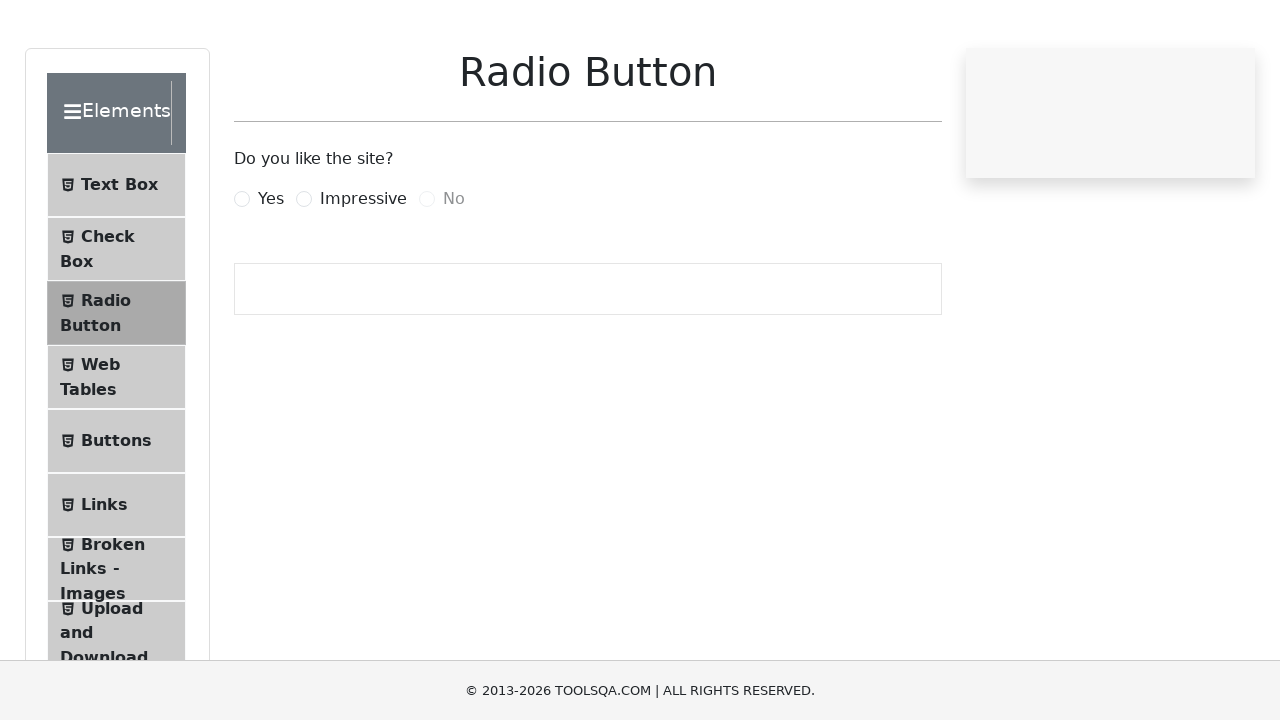

Clicked the 'Yes' radio button at (271, 275) on label[for='yesRadio']
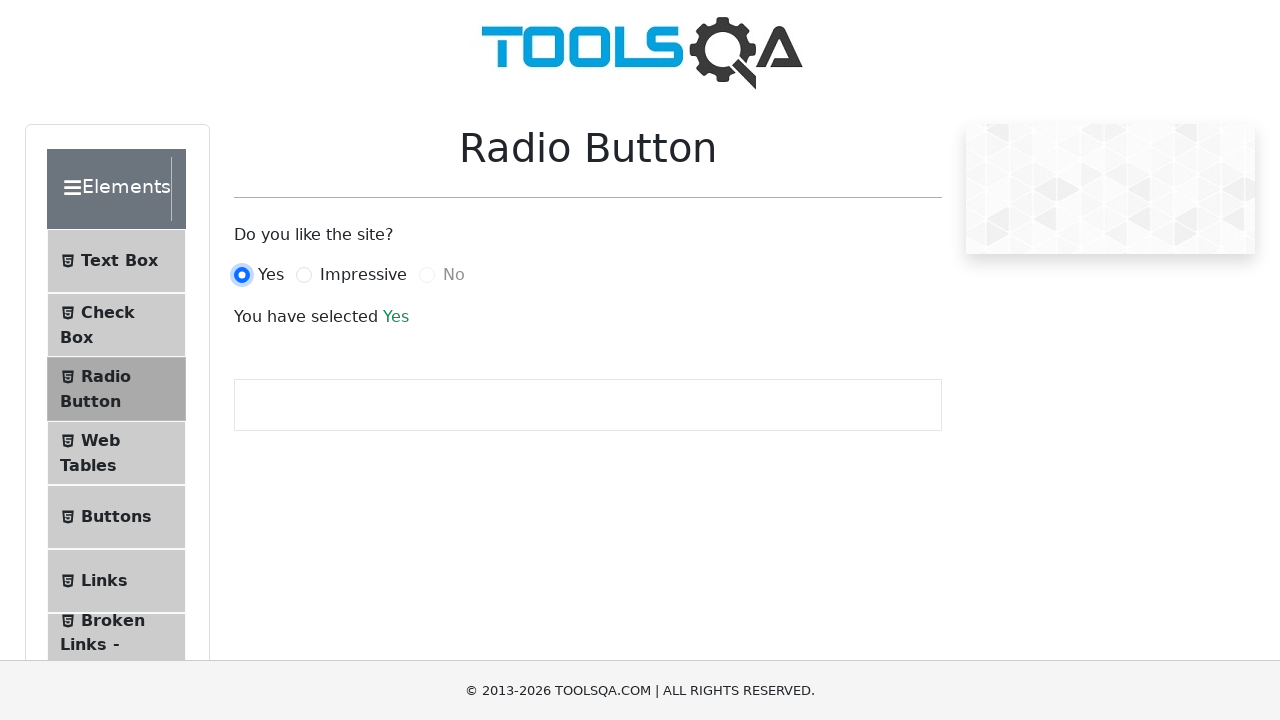

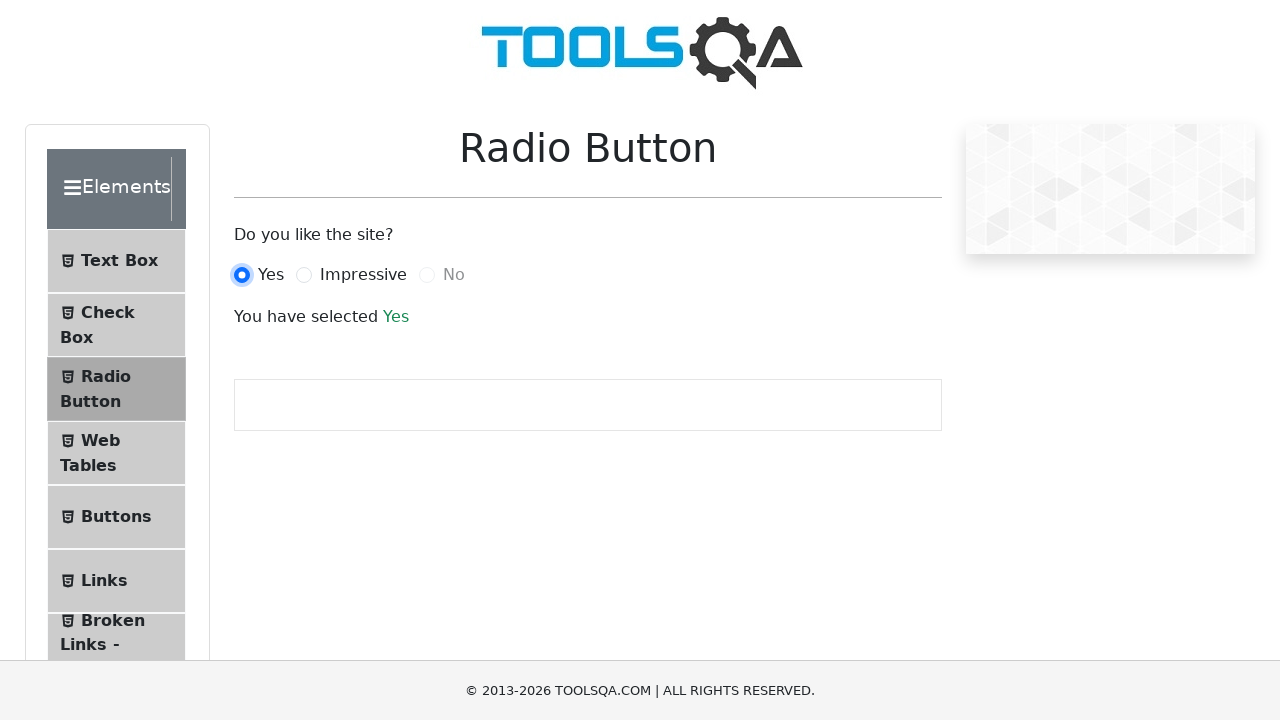